Navigates to the Heroku test app homepage, finds all anchor links, and clicks on the 9th link (typically "Checkboxes") to navigate to that section.

Starting URL: https://the-internet.herokuapp.com/

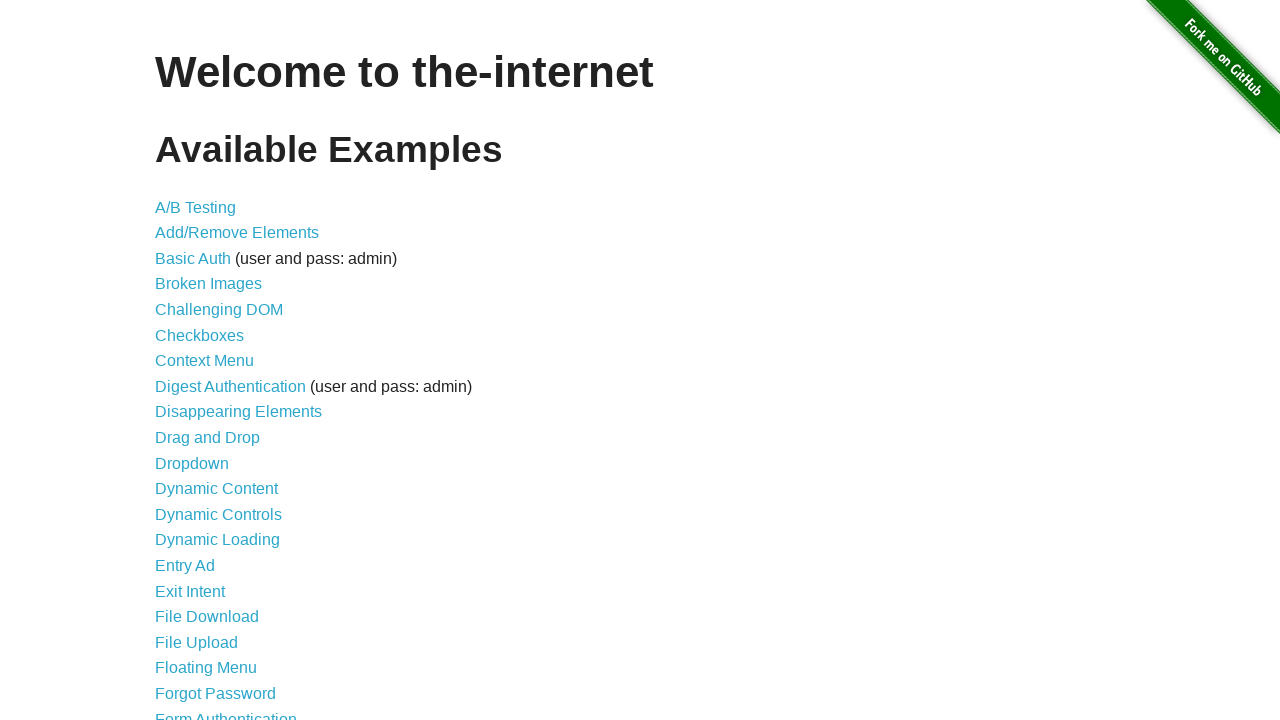

Navigated to Heroku test app homepage
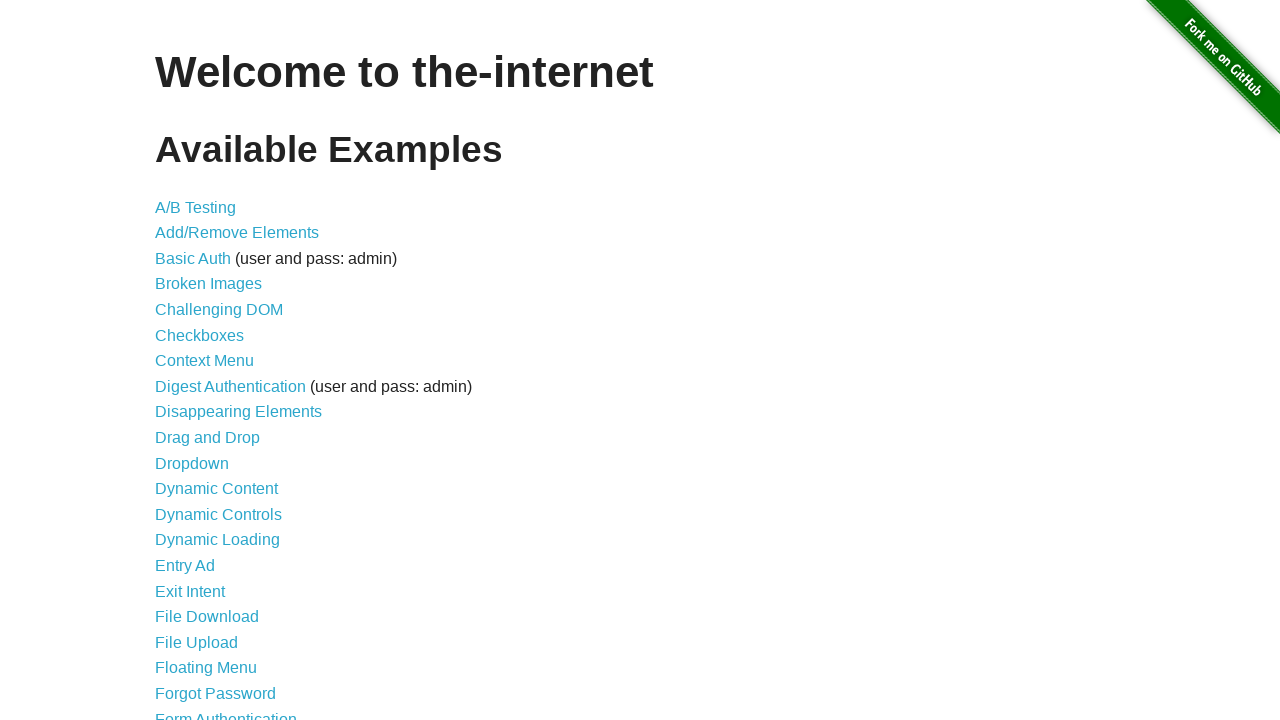

Located all anchor links on the page
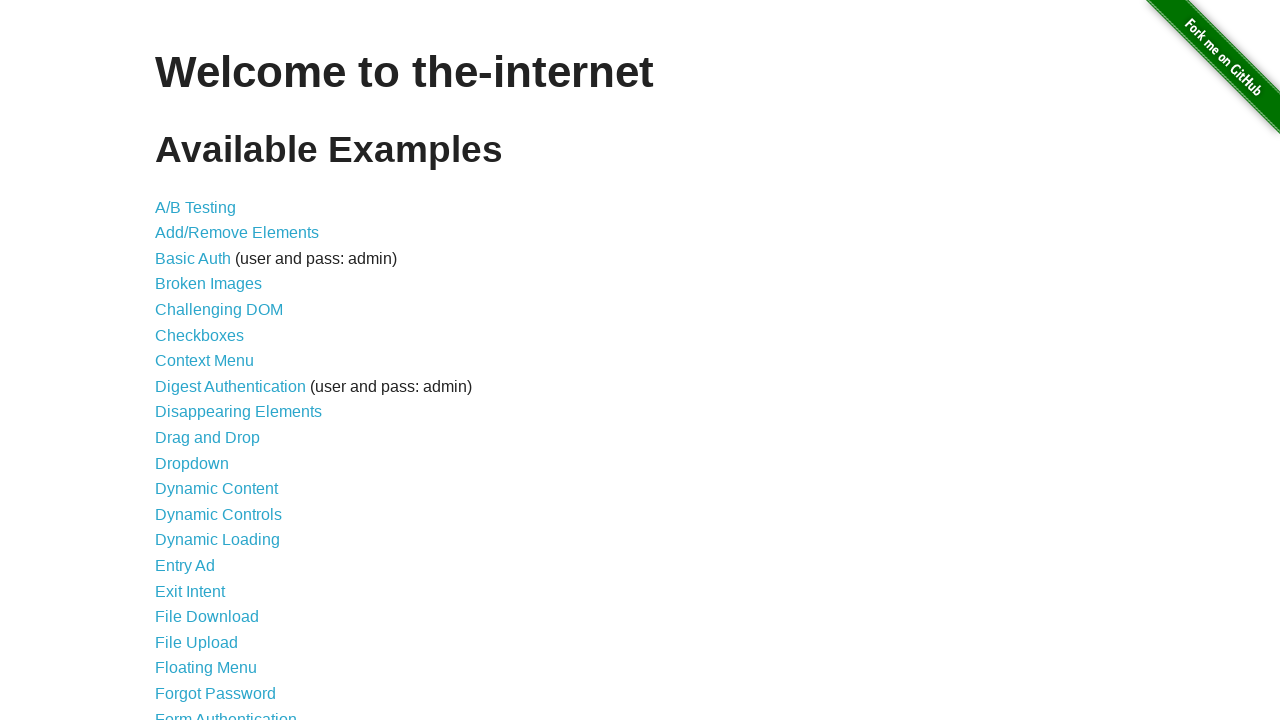

Retrieved text of 9th link: 'Digest Authentication'
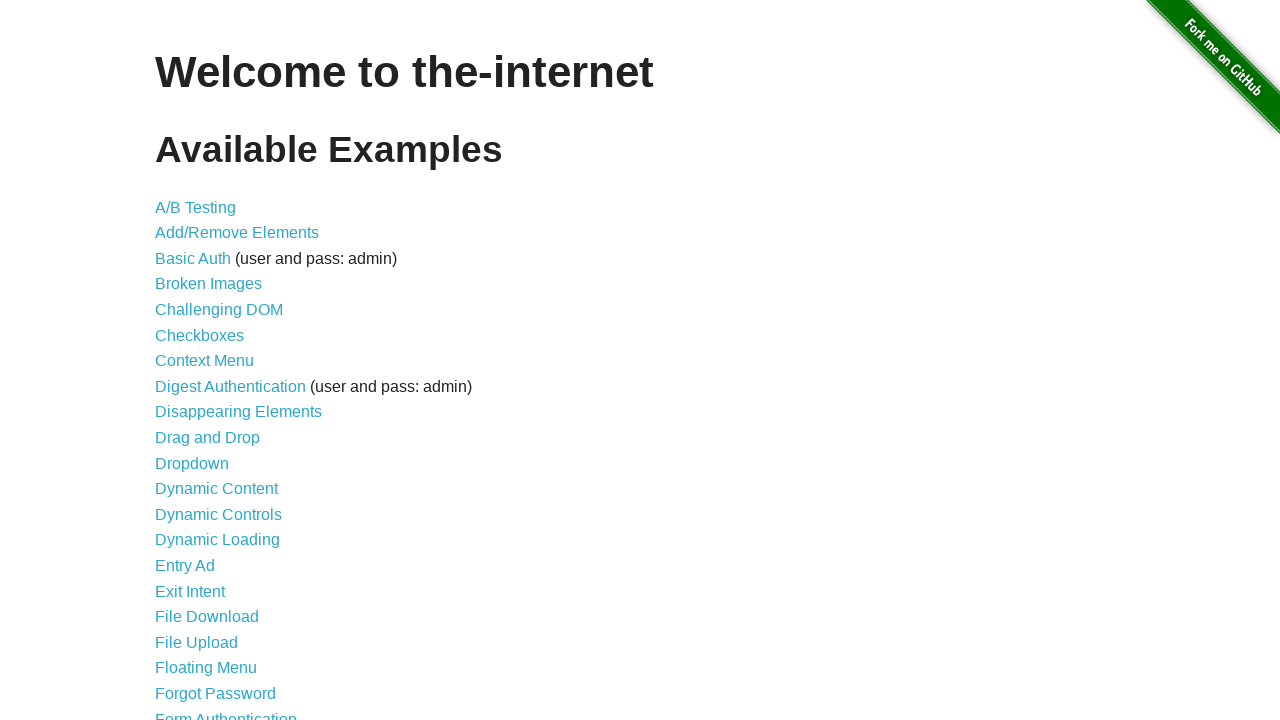

Clicked on the 9th link ('Digest Authentication') at (230, 386) on a:text-is('Digest Authentication')
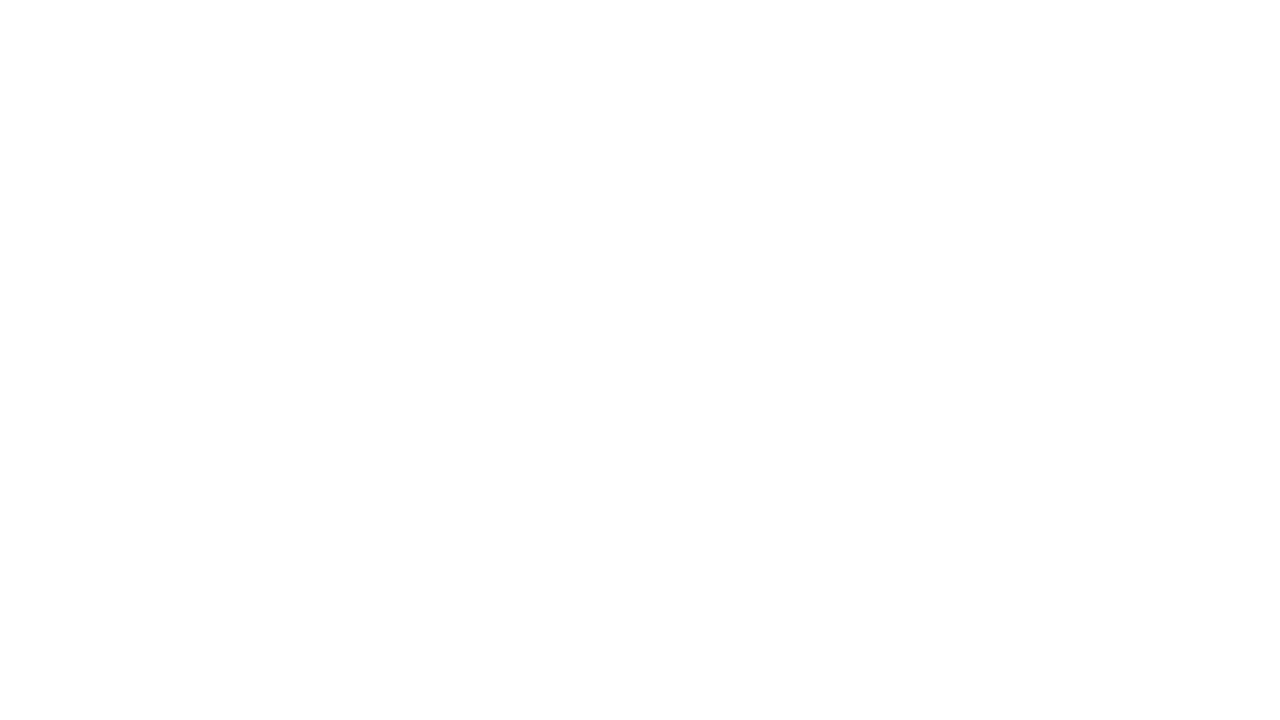

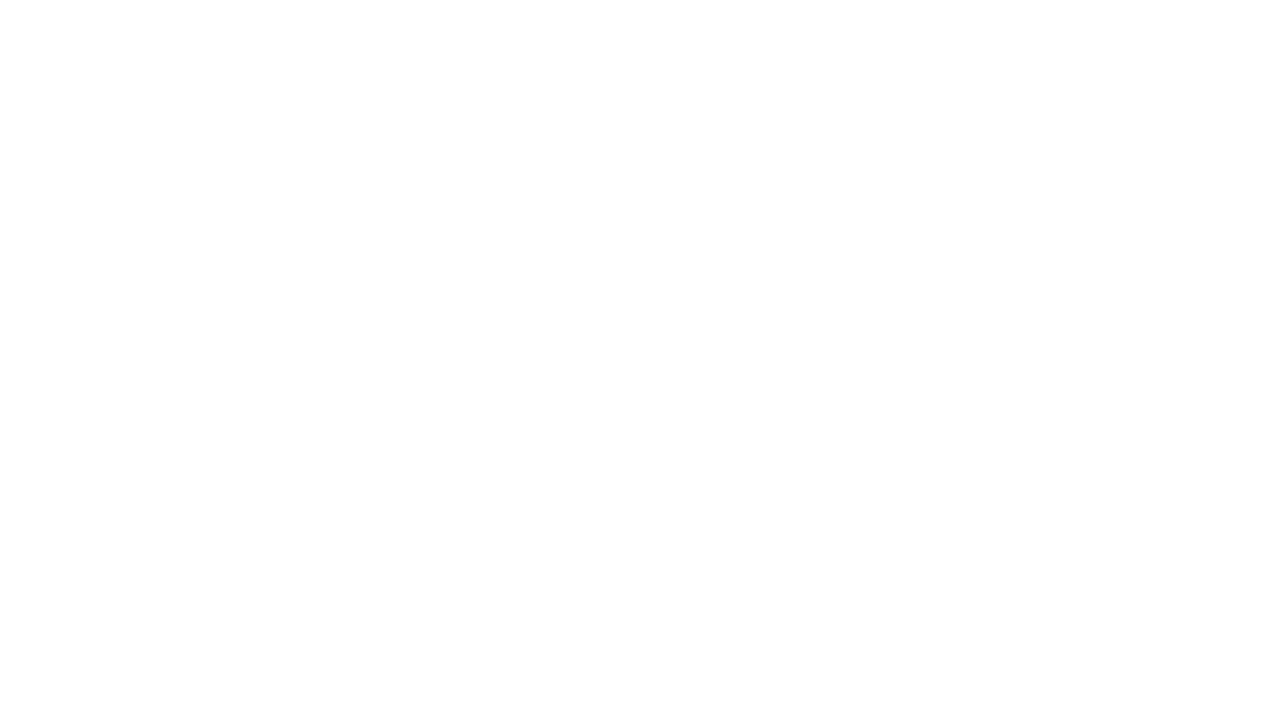